Tests keyboard actions on a text comparison tool by filling text in the first textarea, selecting all, copying, tabbing to the second textarea, and pasting the content

Starting URL: https://gotranscript.com/text-compare

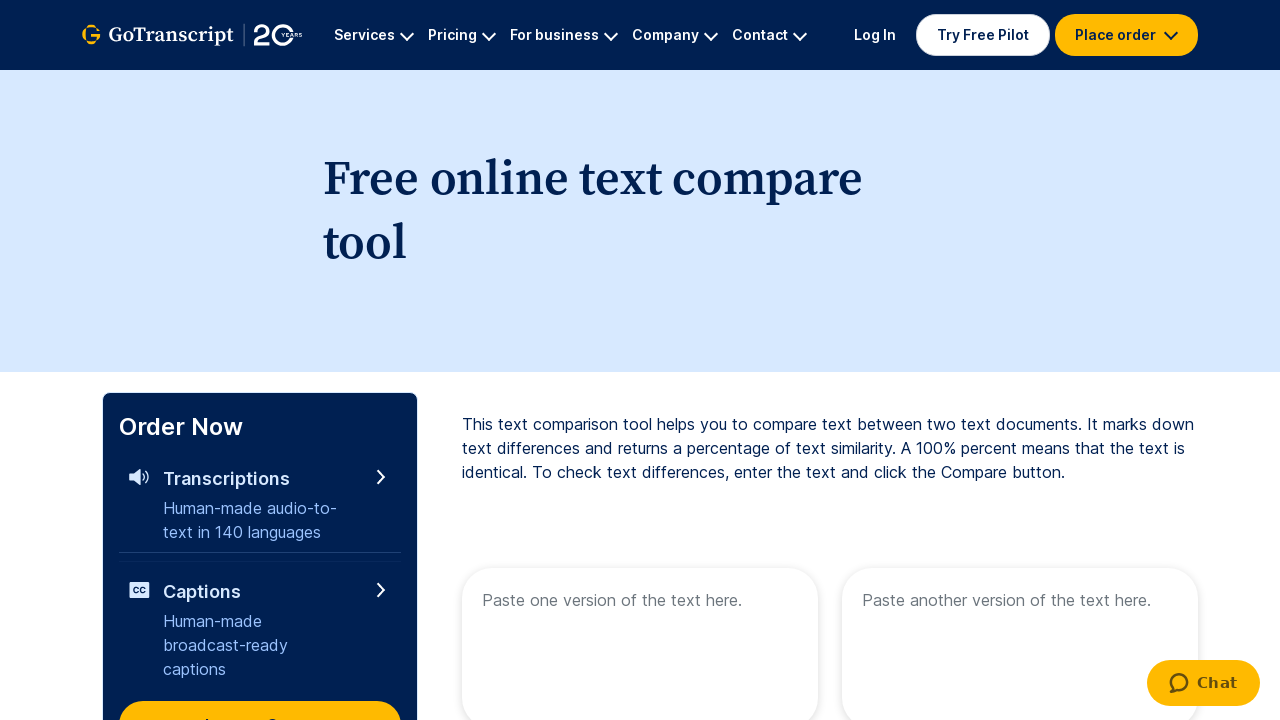

Filled first textarea with 'welcome home' on //textarea[@name='text1']
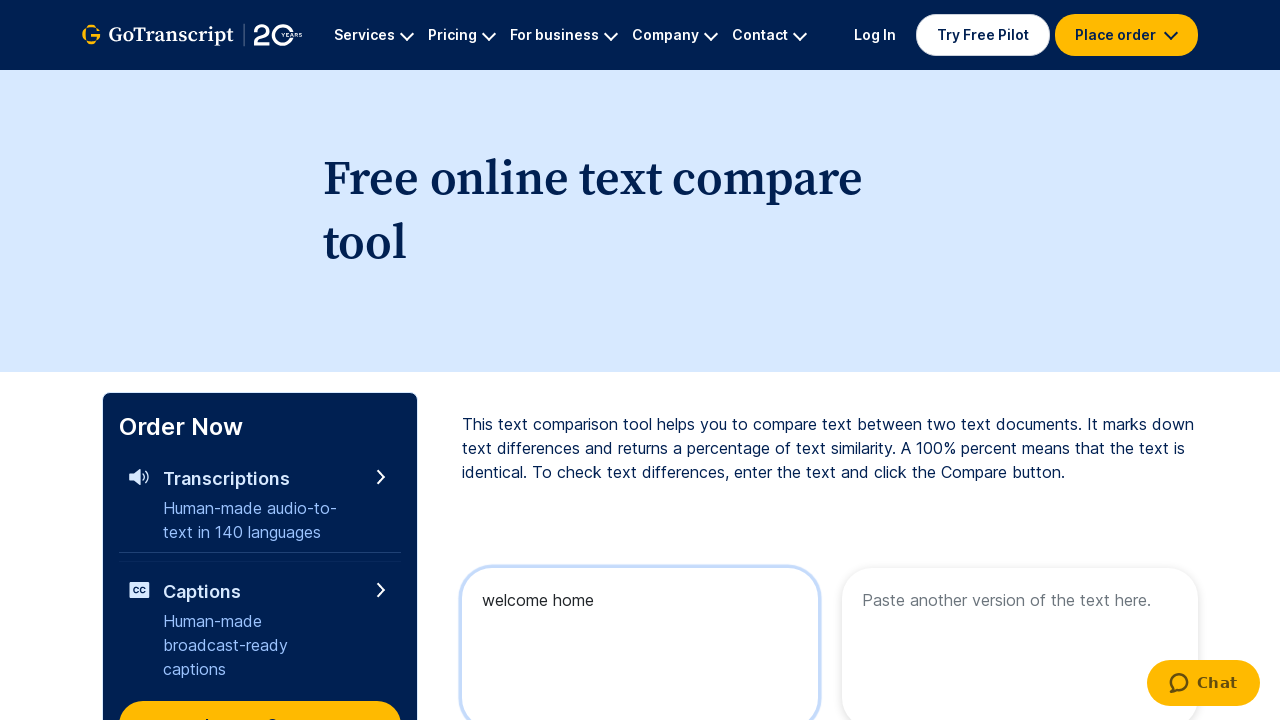

Selected all text in first textarea with Ctrl+A
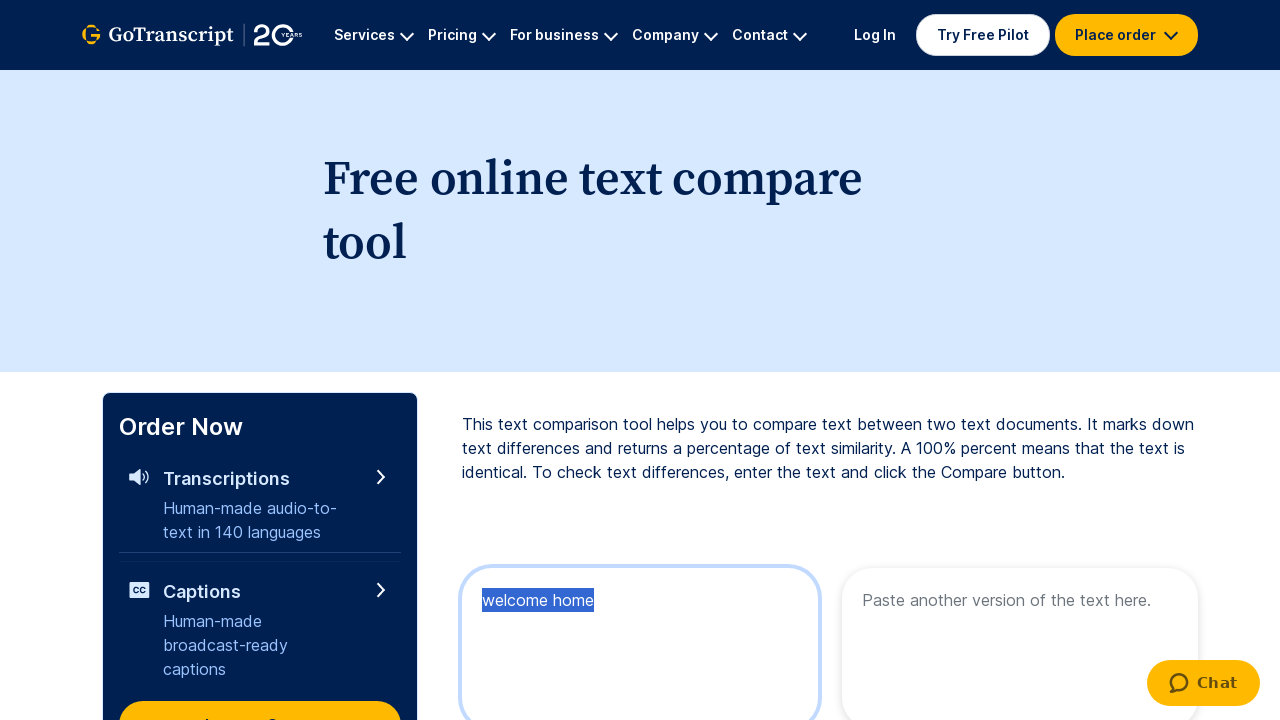

Copied selected text with Ctrl+C
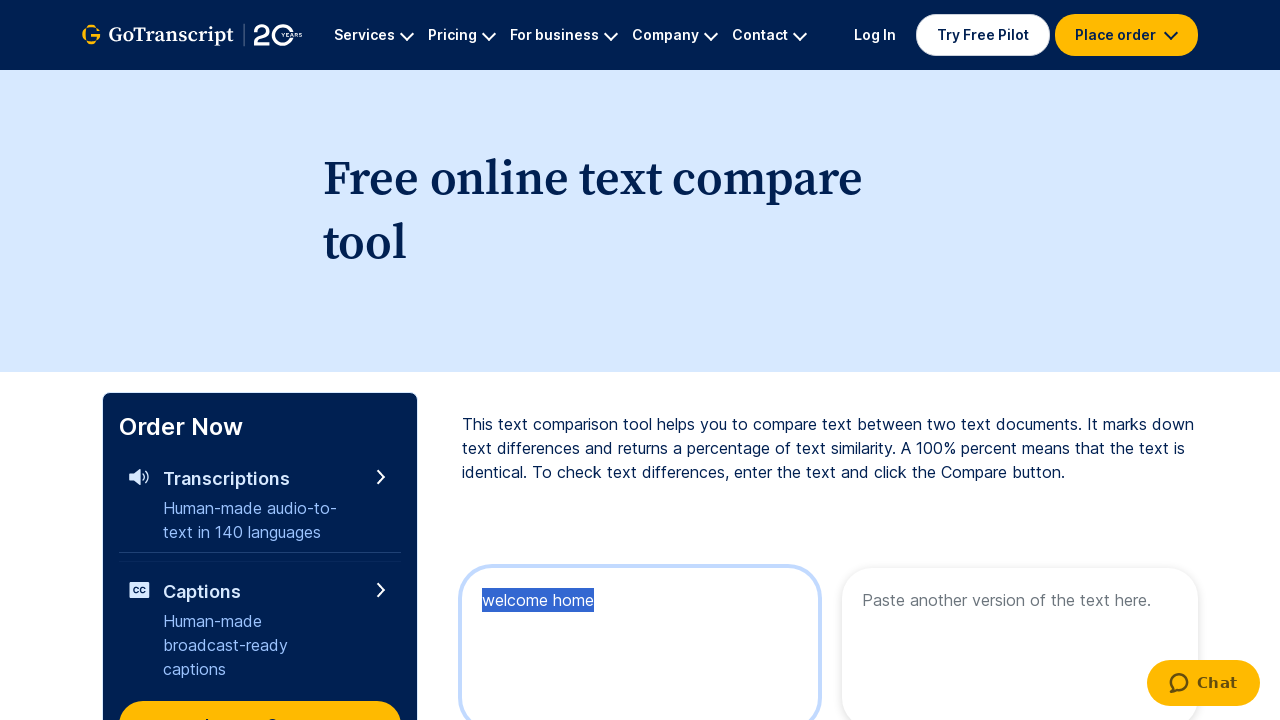

Pressed Tab key down to move to next textarea
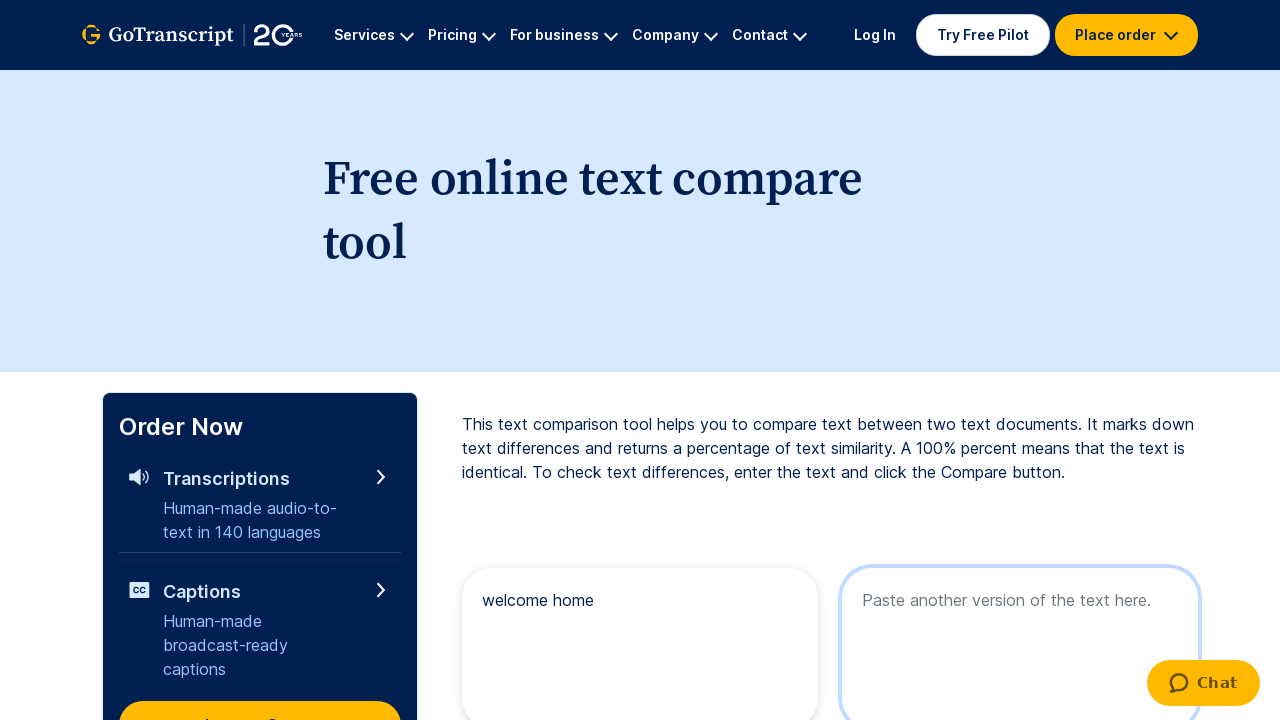

Released Tab key
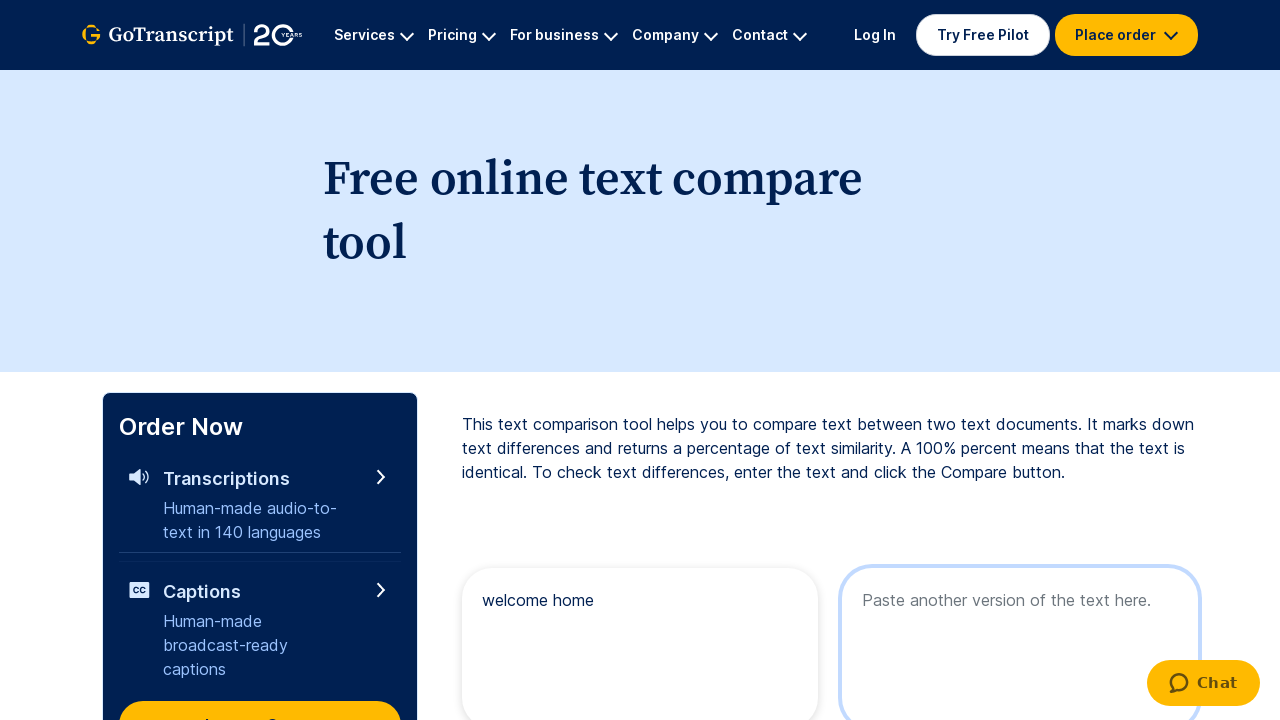

Pasted copied text into second textarea with Ctrl+V
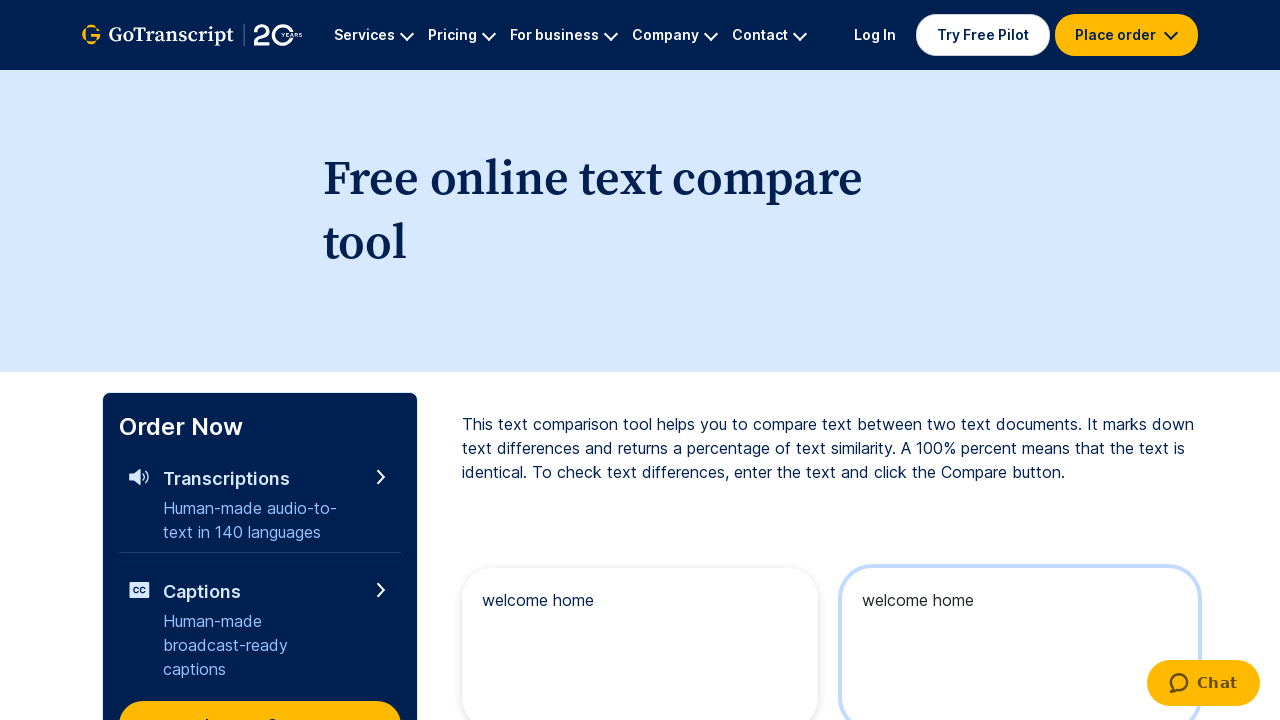

Waited 3 seconds for actions to complete
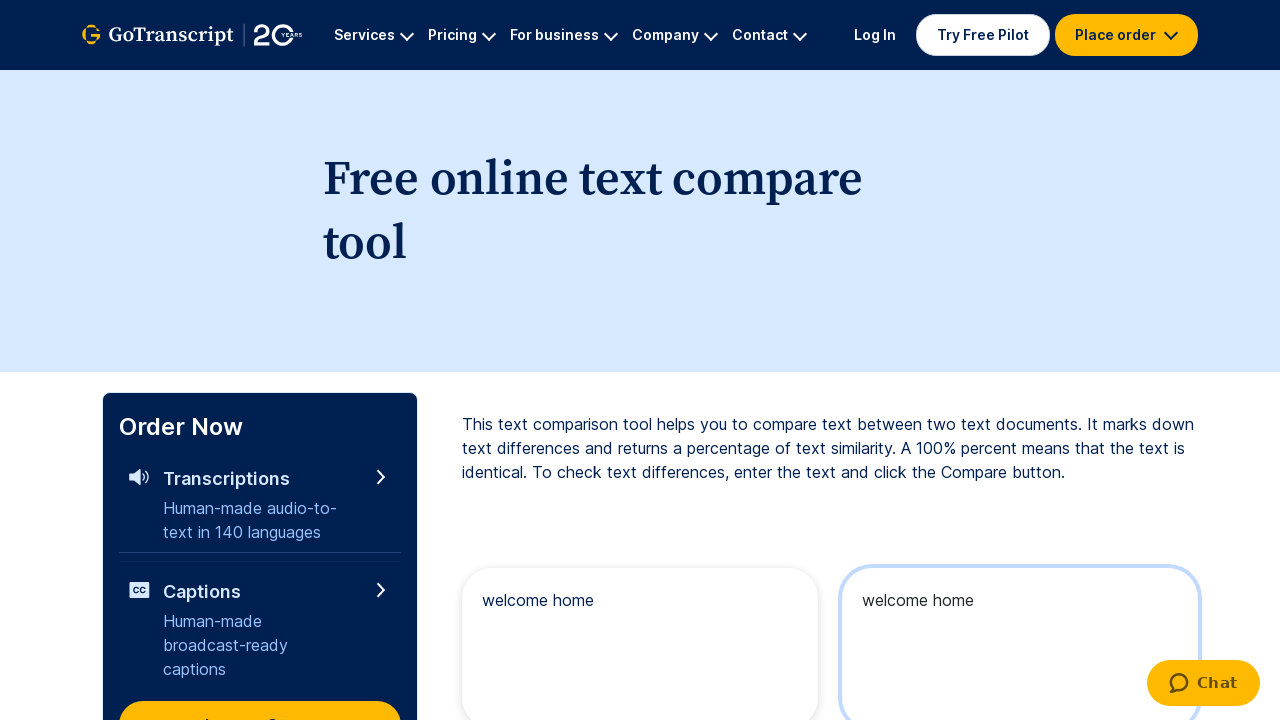

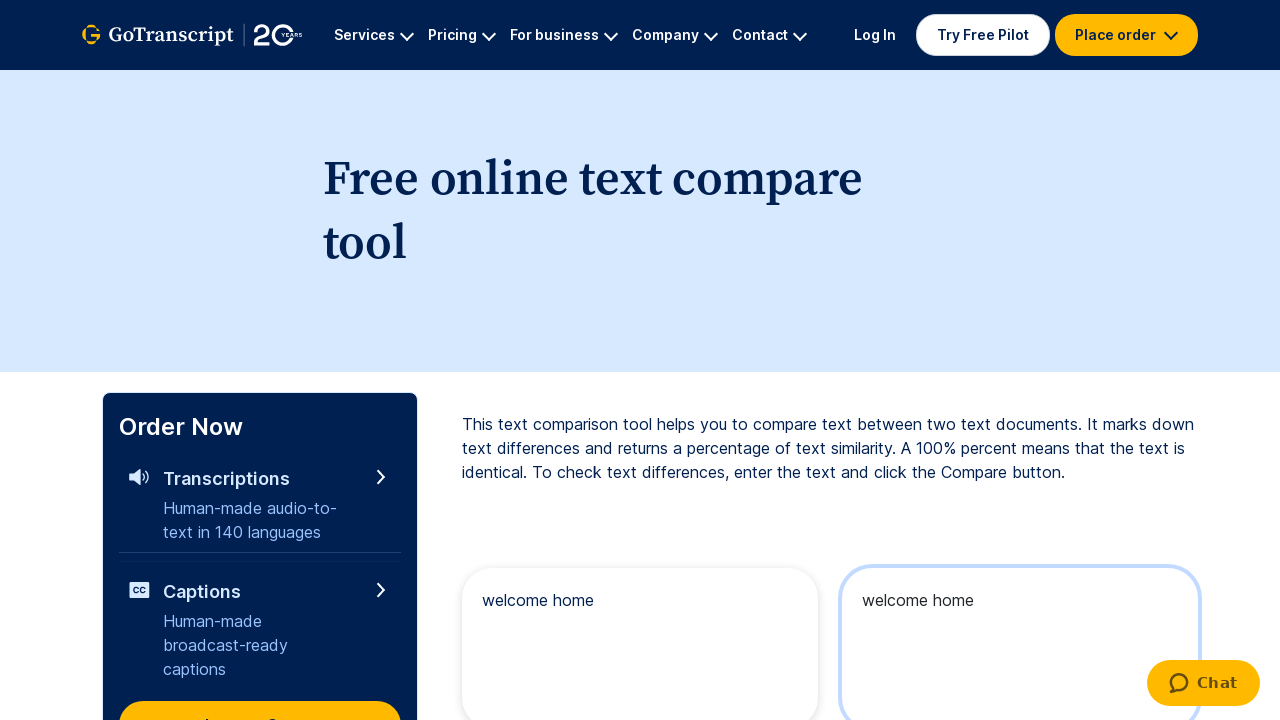